Navigates to an HTML forms tutorial page and verifies it loads successfully

Starting URL: http://www.echoecho.com/htmlforms10.htm

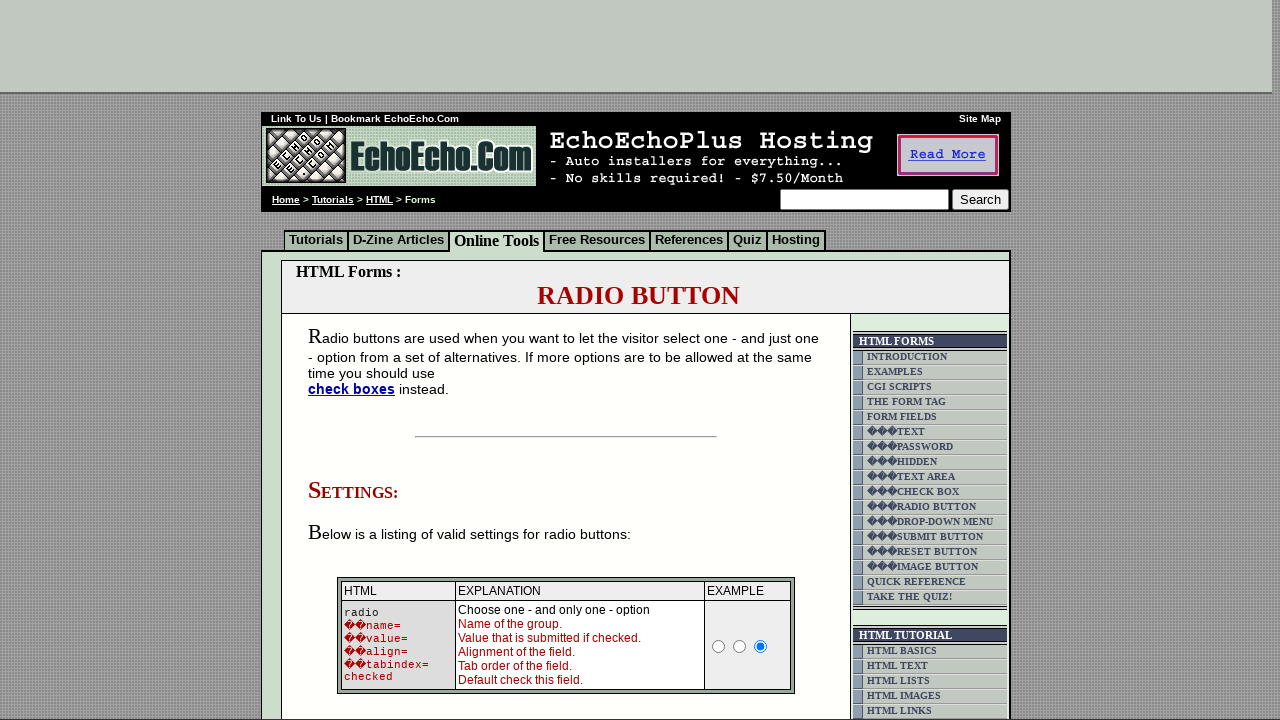

Waited for page to reach domcontentloaded state on HTML forms tutorial page
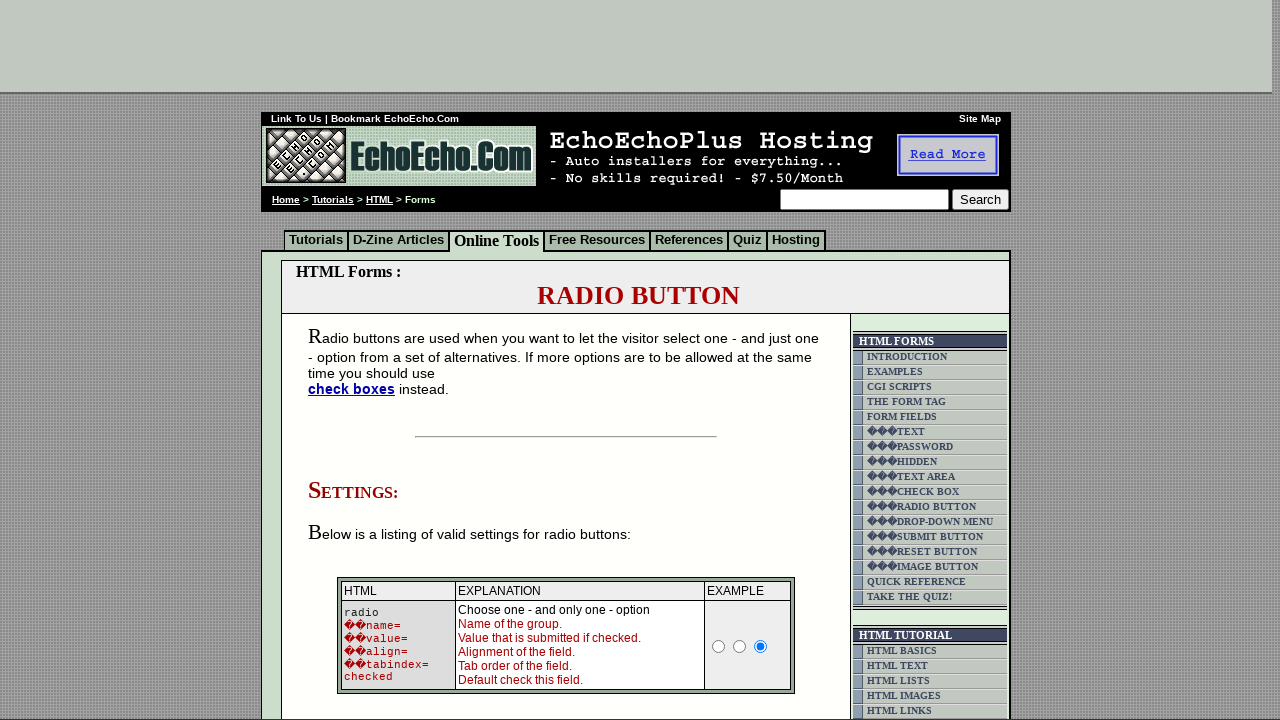

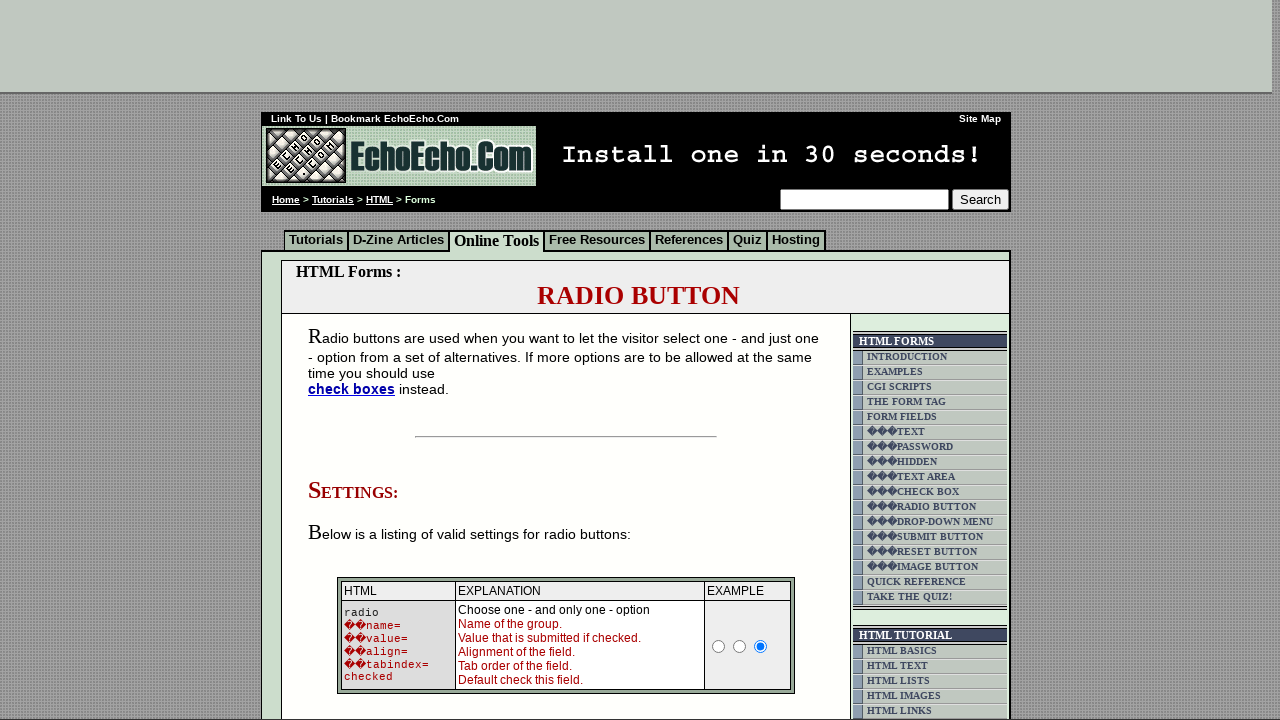